Tests double-click functionality on W3Schools interactive example by switching to an iframe and double-clicking a paragraph element

Starting URL: https://www.w3schools.com/jsref/tryit.asp?filename=tryjsref_ondblclick

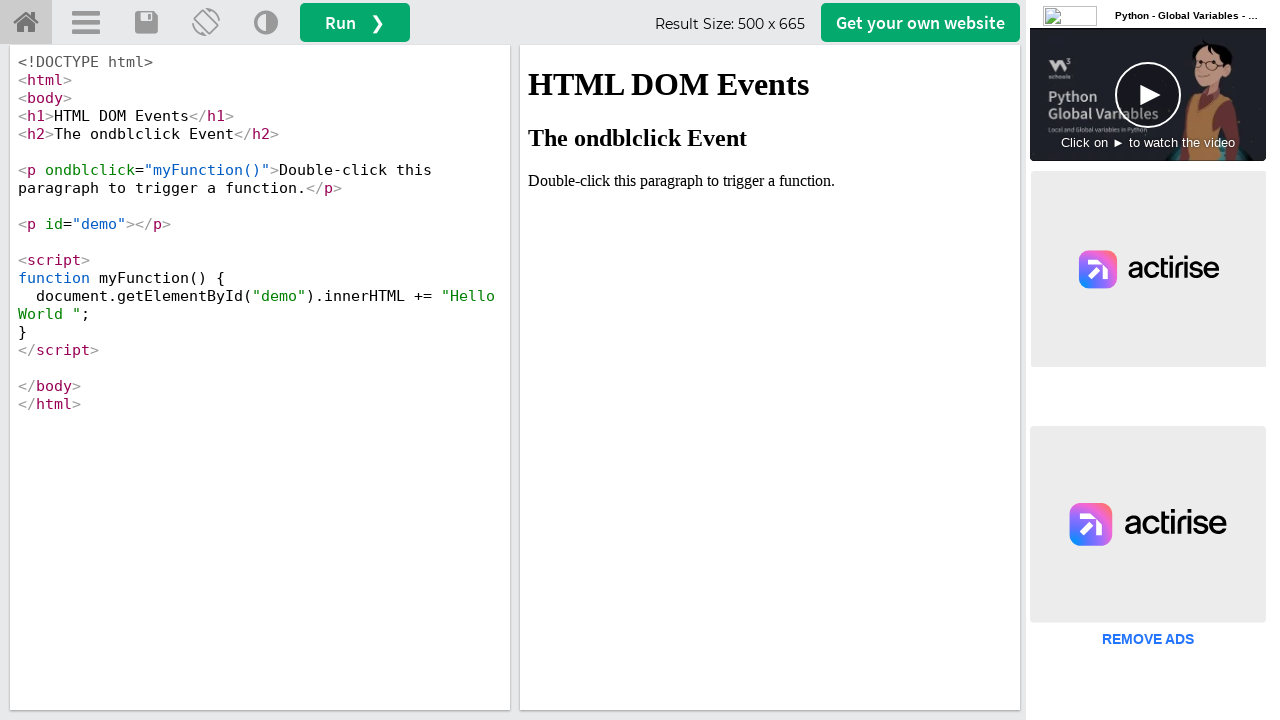

Located iframe#iframeResult containing the interactive example
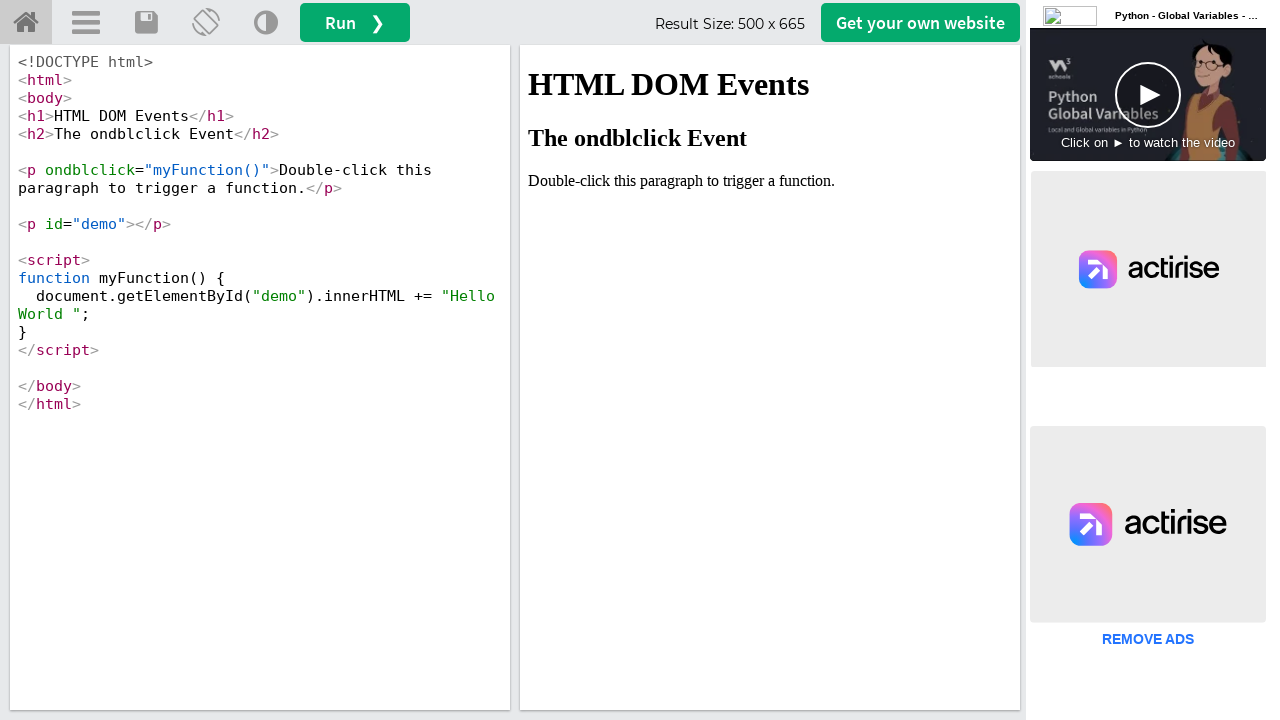

Double-clicked the paragraph element to trigger the ondblclick function at (770, 181) on iframe#iframeResult >> internal:control=enter-frame >> xpath=//p[text()='Double-
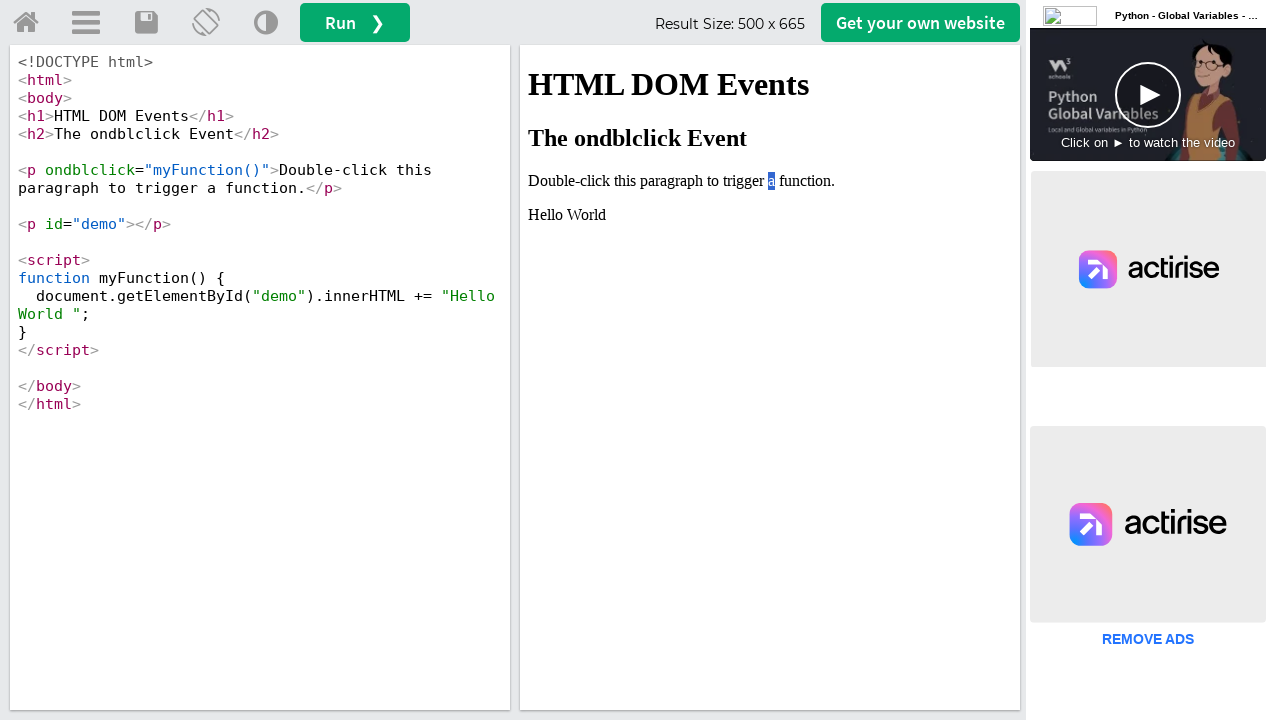

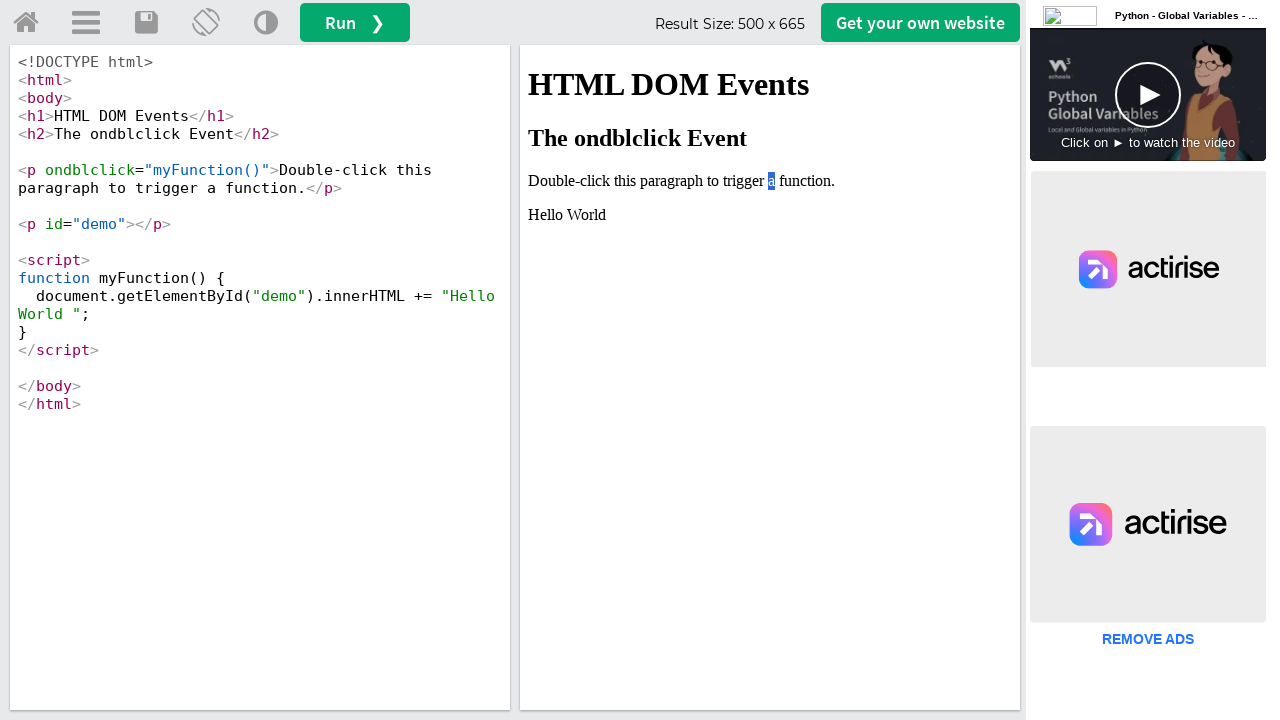